Tests the MarketPulse economic calendar by applying country filters (United Kingdom), unchecking holidays, selecting a date range using the year selector and calendar, and interacting with the download menu options.

Starting URL: https://www.marketpulse.com/tools/economic-calendar/

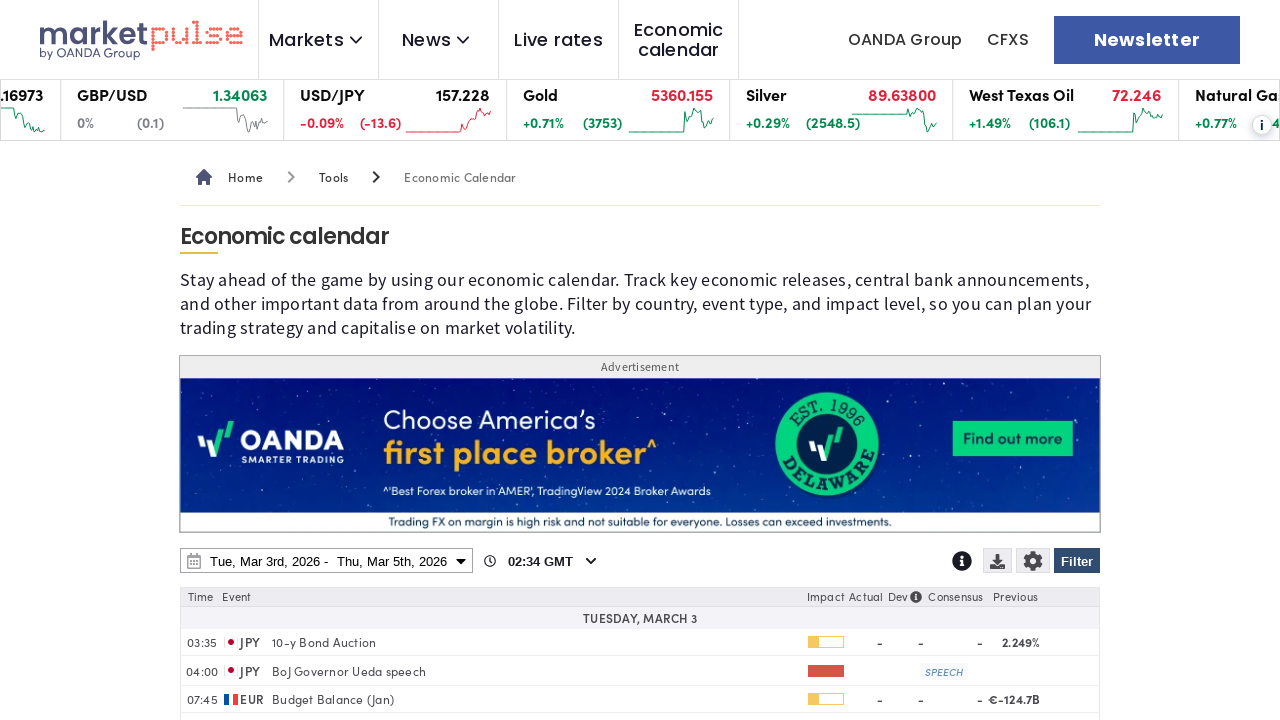

Waited for page to load (domcontentloaded)
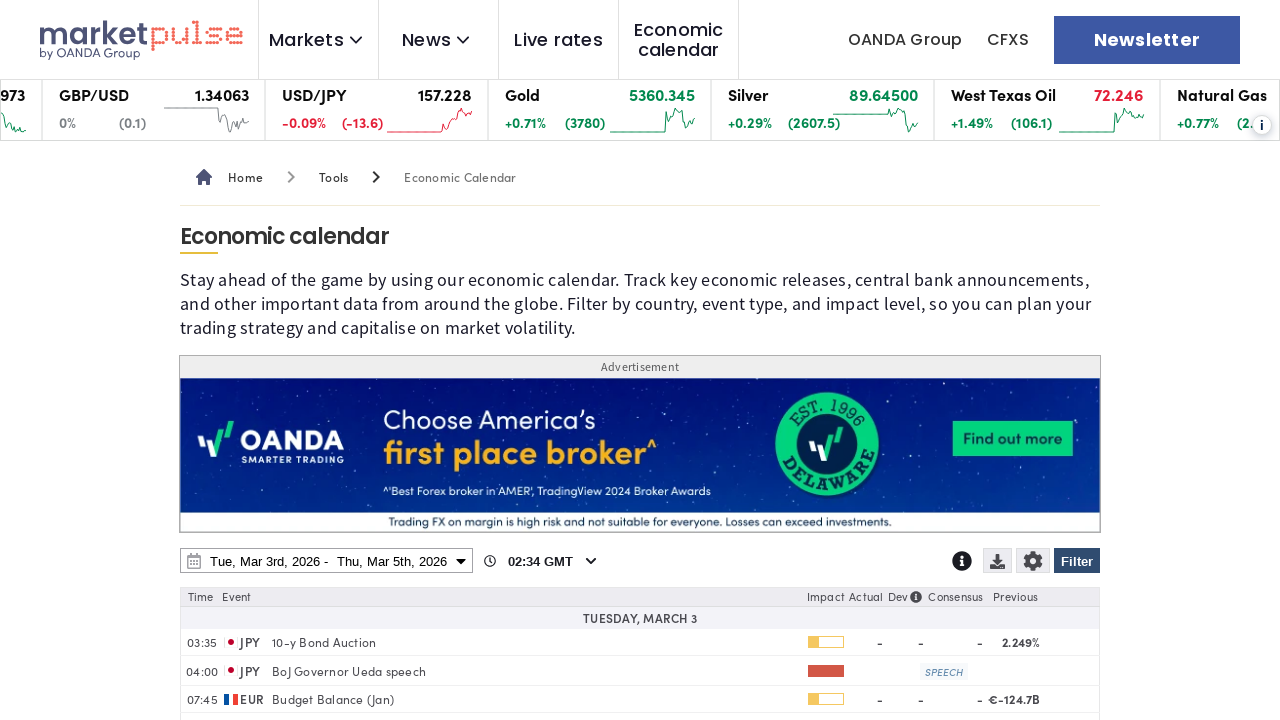

Clicked Filter button to open filter menu at (1077, 561) on internal:role=button[name="Filter"i]
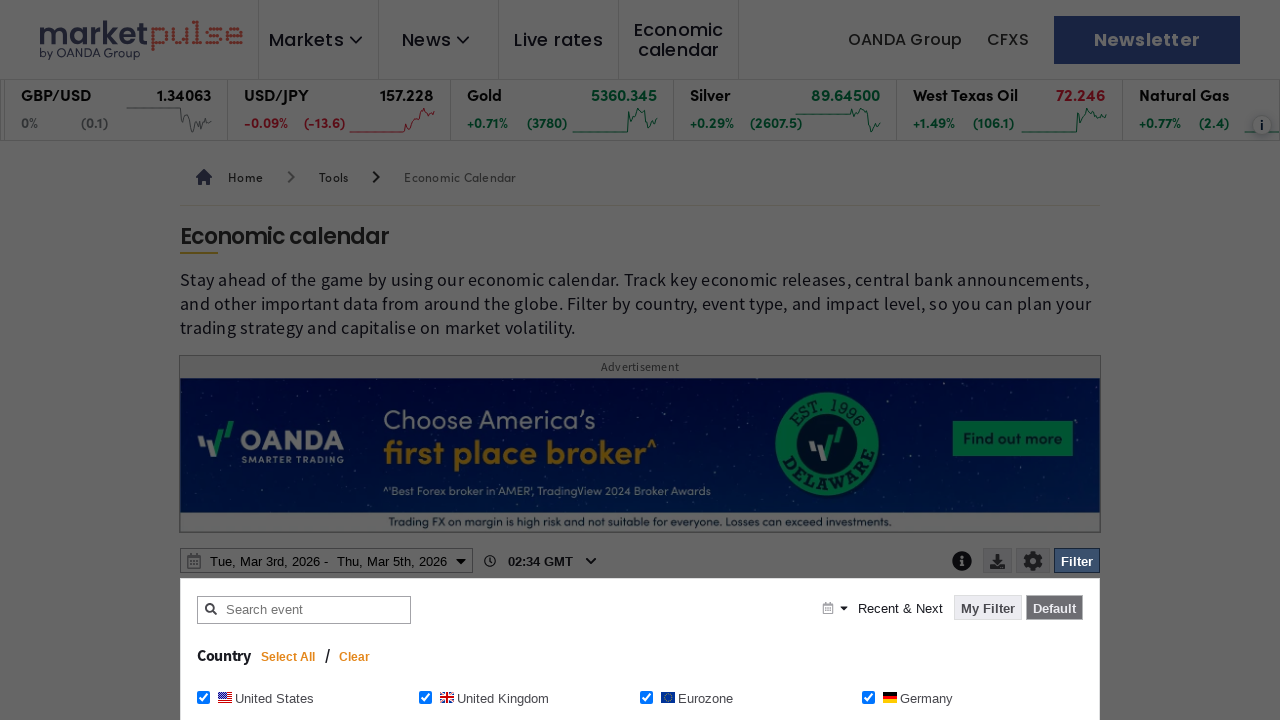

Waited for Clear button to appear in filter menu
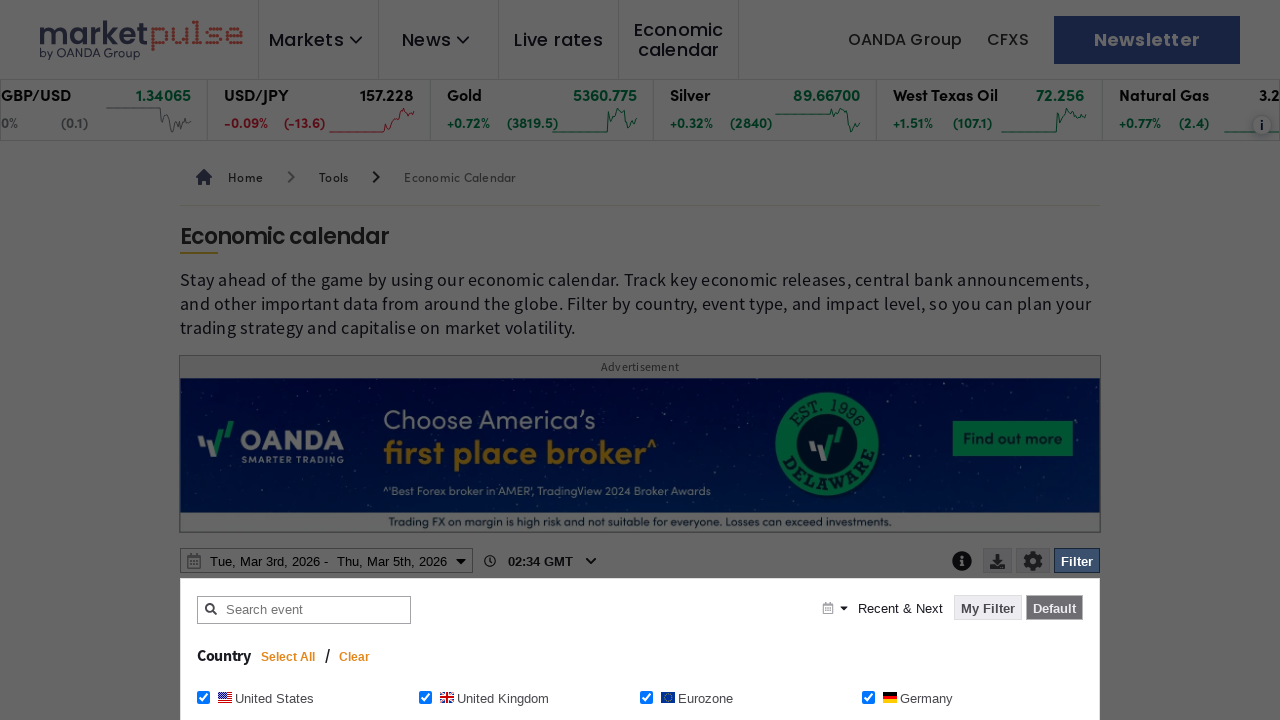

Waited 1200ms for filter menu to stabilize
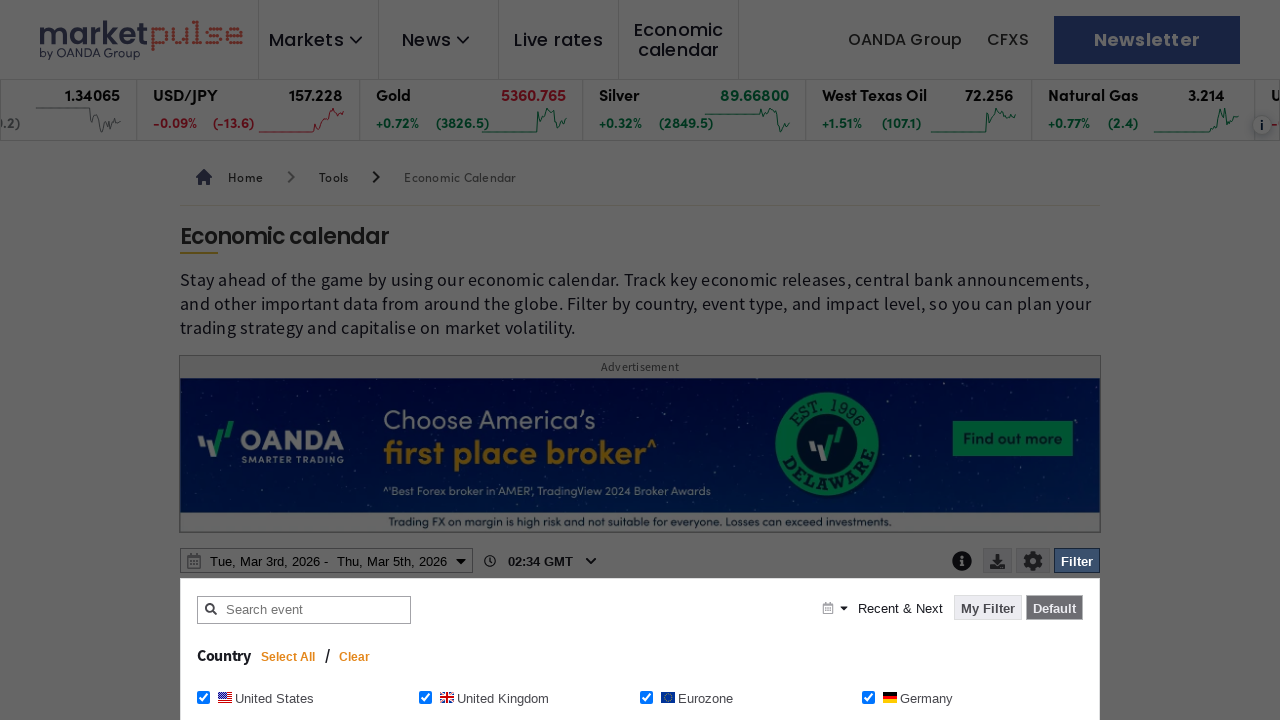

Clicked Clear button to reset existing filters at (355, 657) on internal:role=button[name="Clear"i]
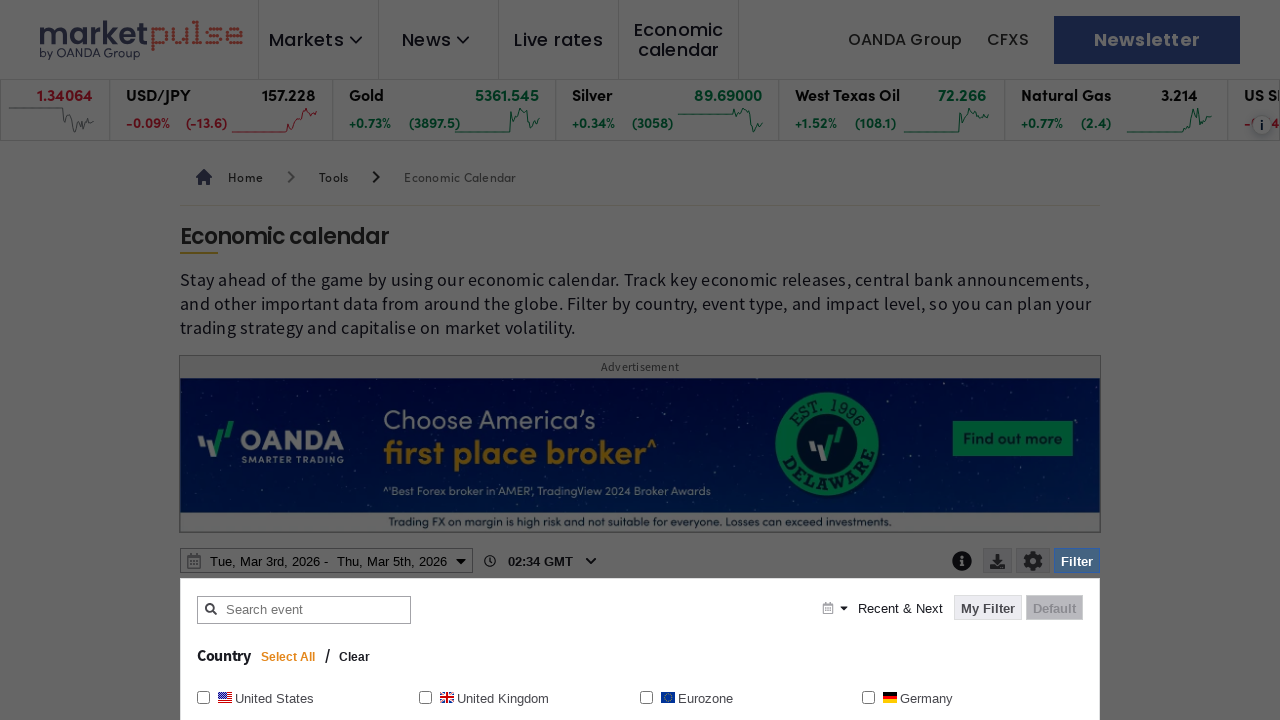

Waited 1200ms for filters to clear
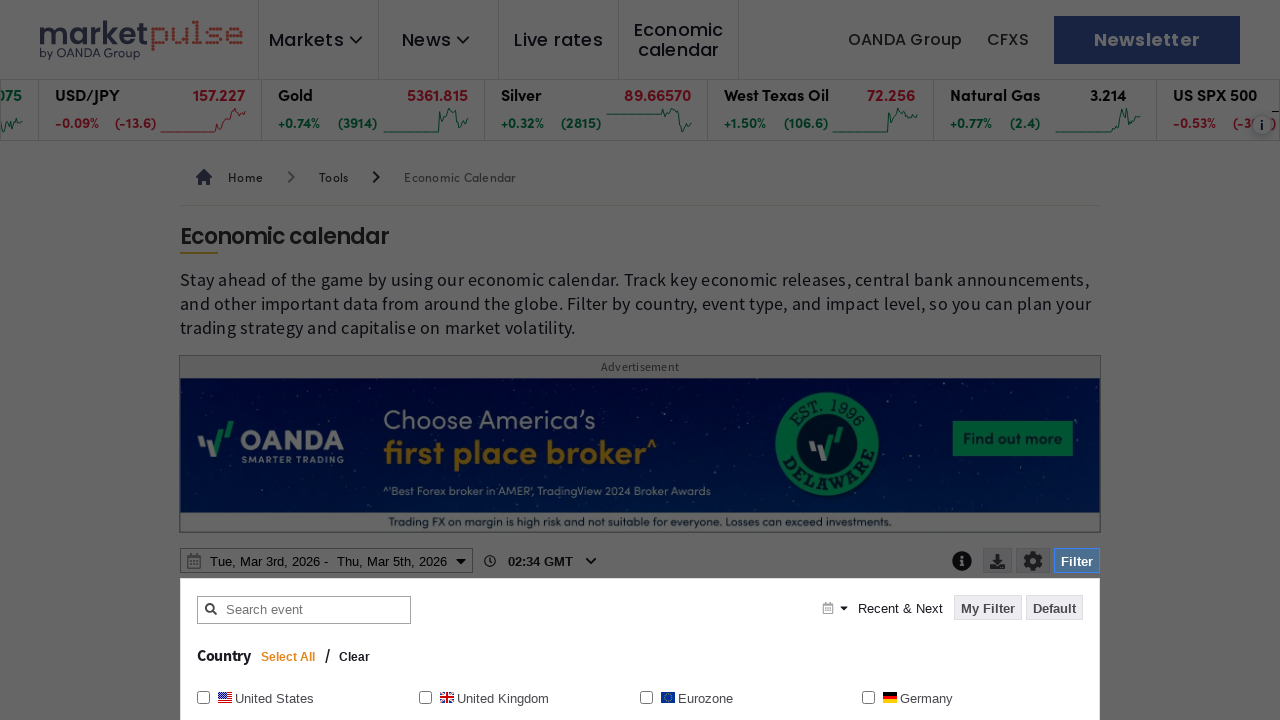

Checked United Kingdom filter checkbox at (425, 697) on internal:role=checkbox[name="United Kingdom United Kingdom"i]
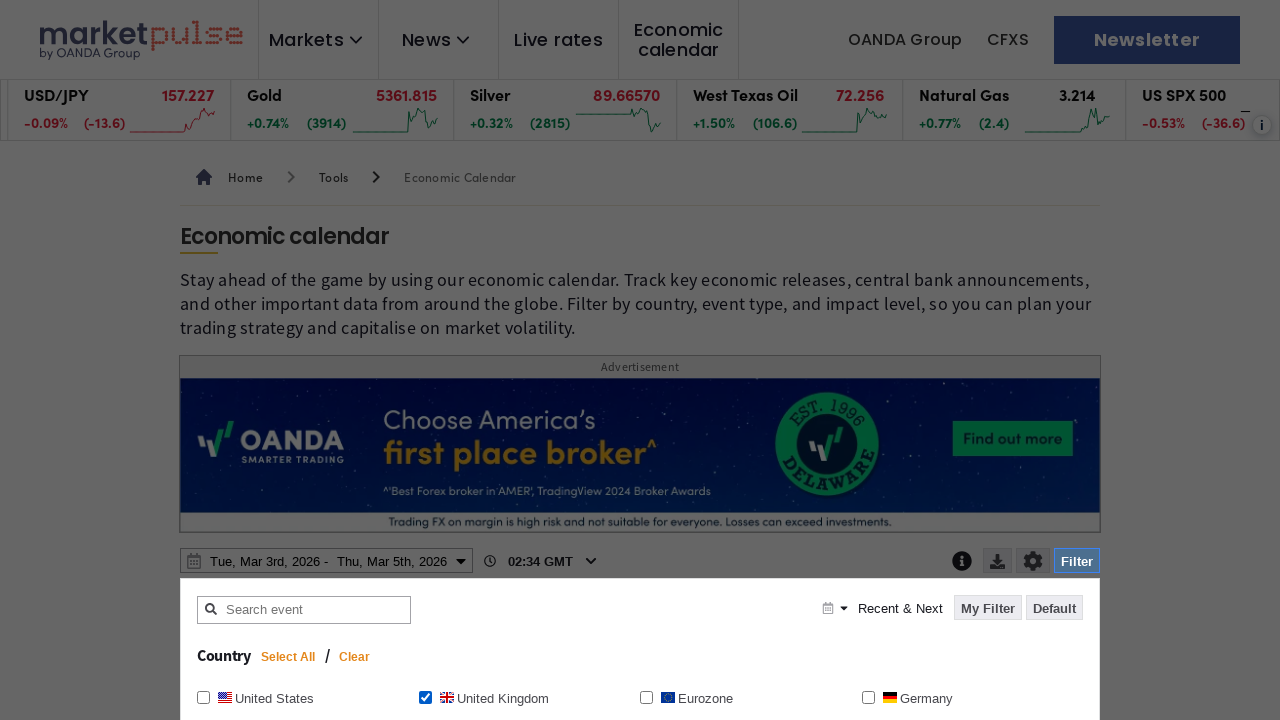

Waited 1200ms for United Kingdom filter to apply
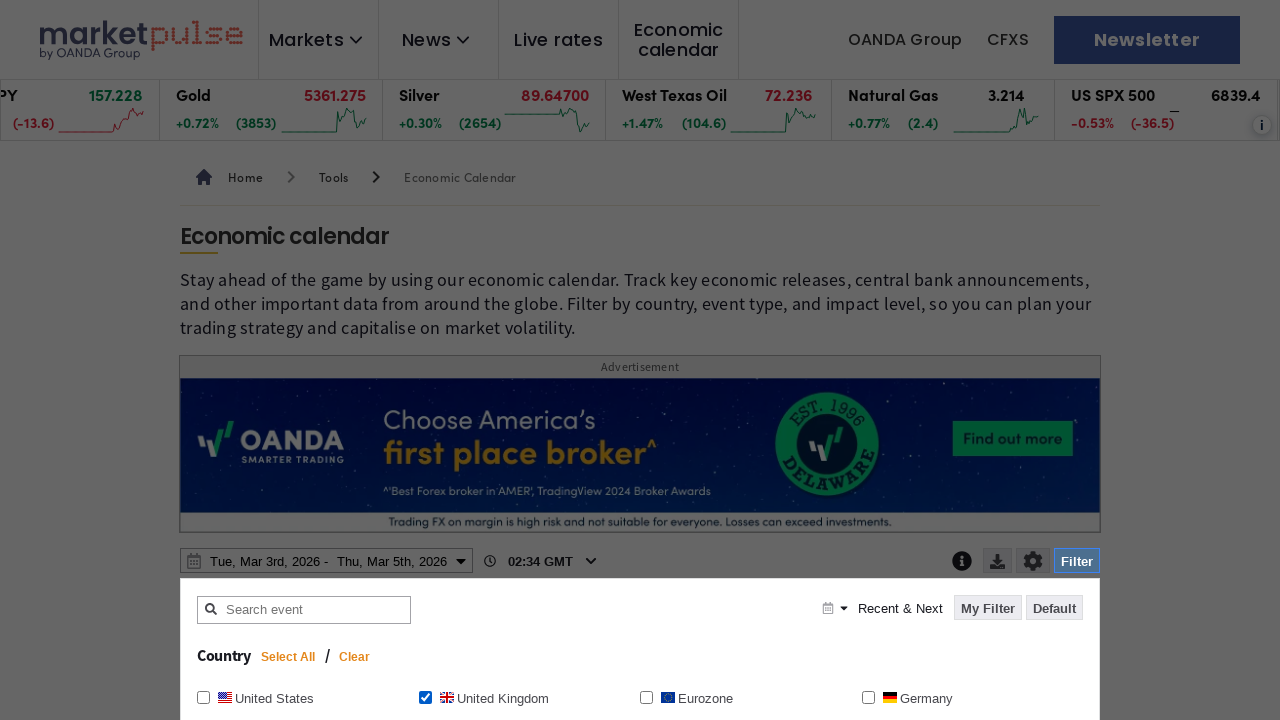

Located Holidays checkbox
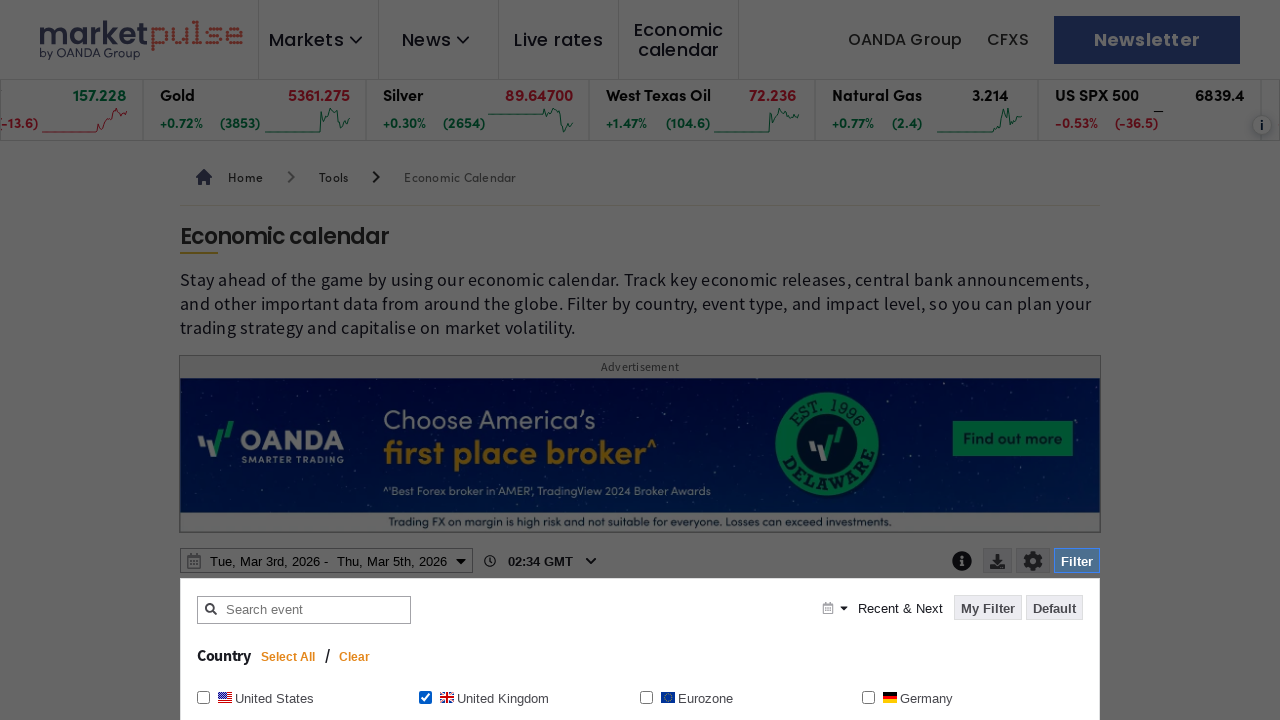

Unchecked Holidays checkbox at (868, 360) on internal:role=checkbox[name="Holidays"i]
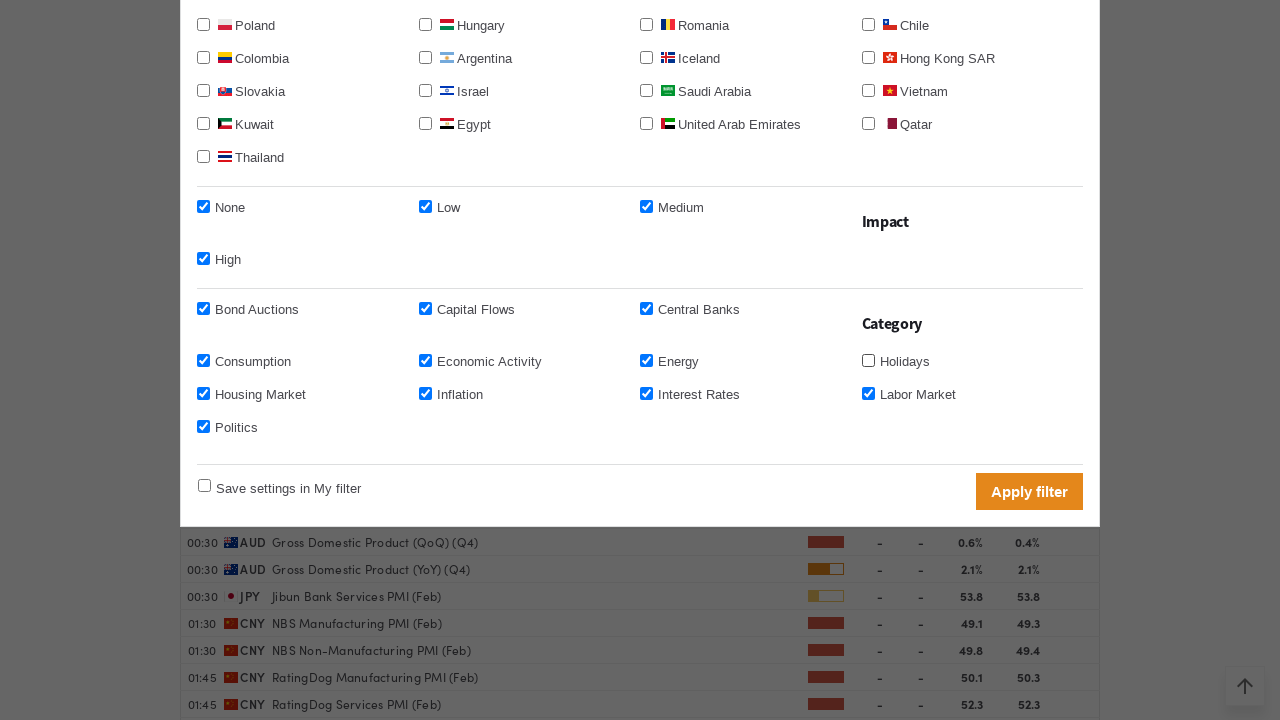

Waited 1200ms after holidays checkbox action
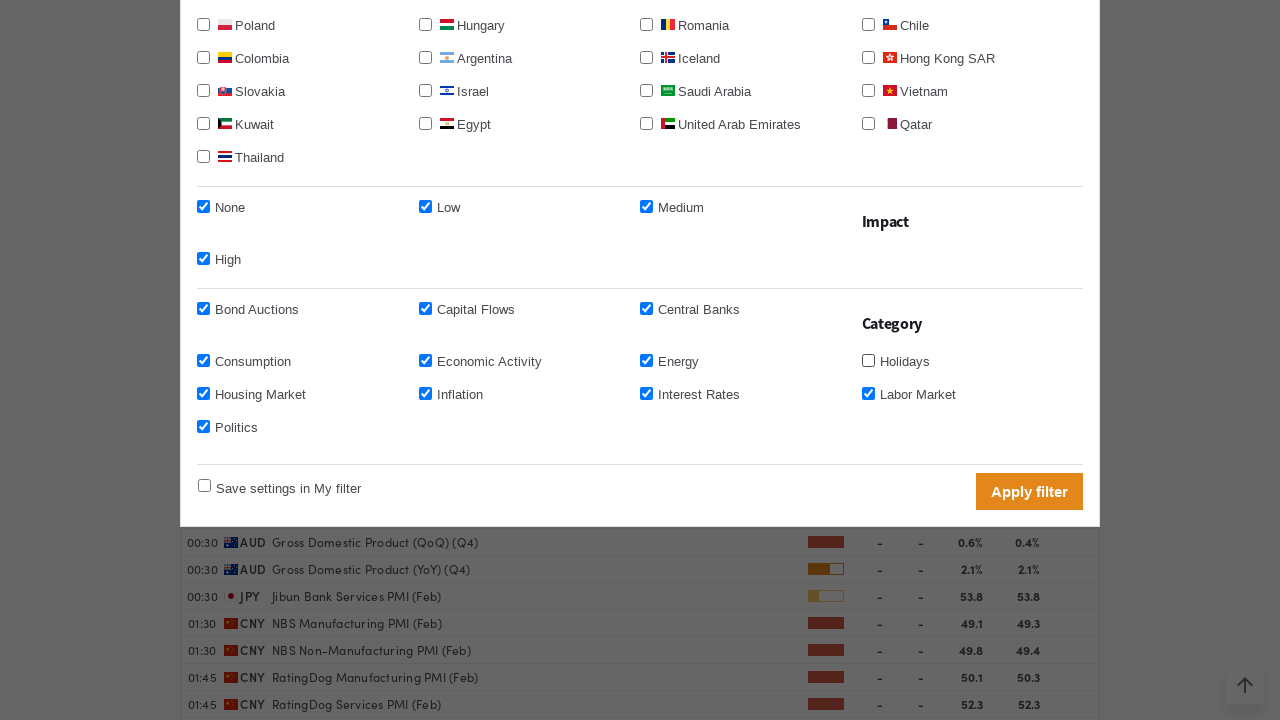

Clicked Apply filter button to confirm filter selections at (1030, 491) on internal:role=button[name="Apply filter"i]
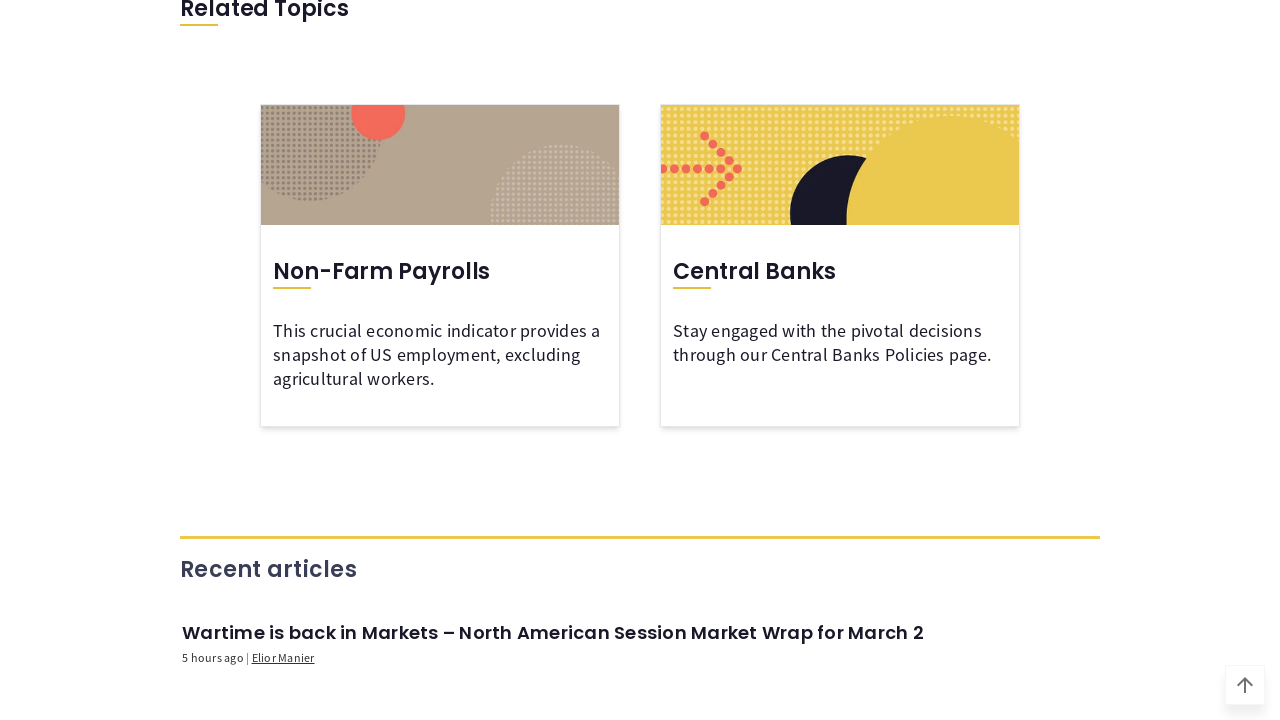

Waited 1200ms for filter to be applied
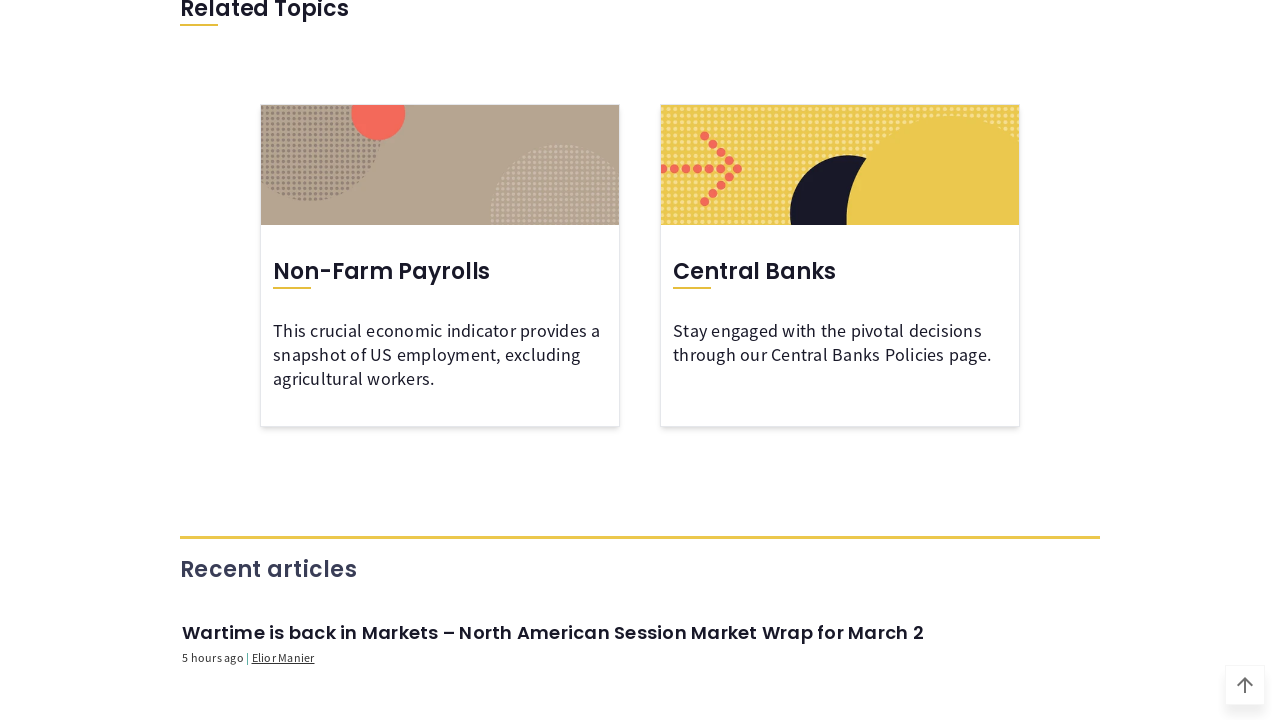

Clicked date range button to open date selector at (326, 361) on internal:role=button[name=/^.* - .*$/]
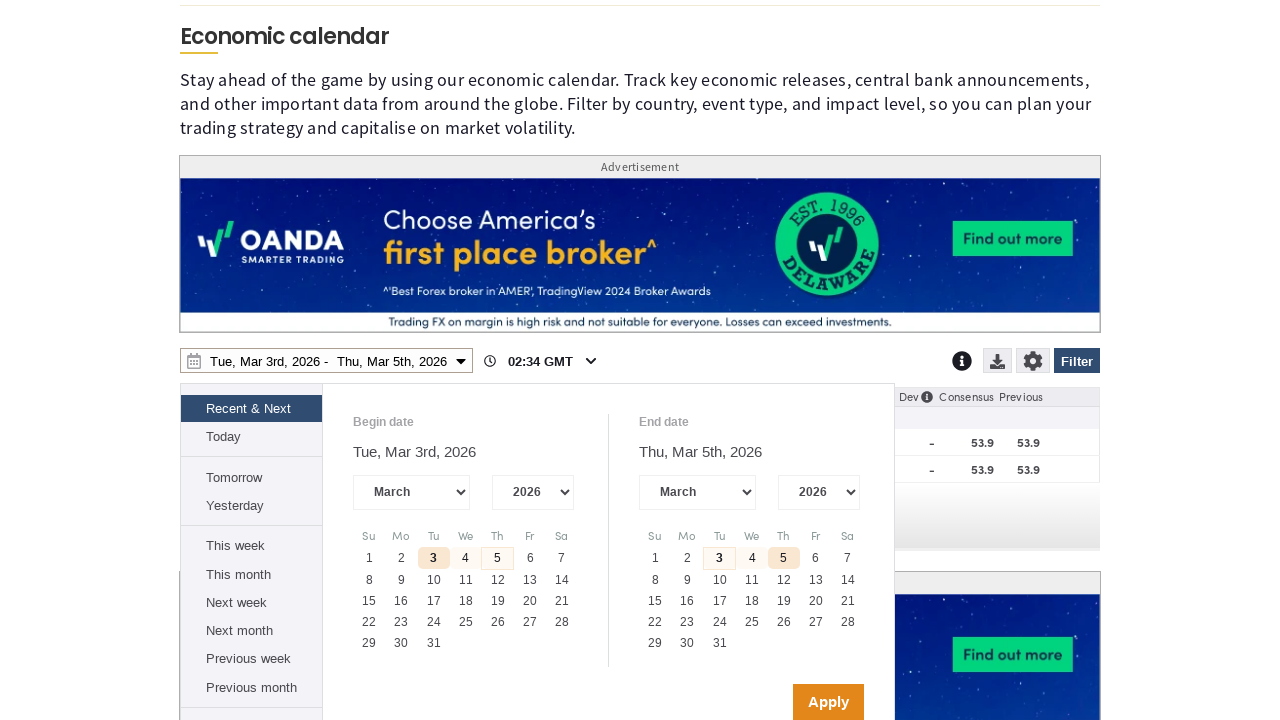

Waited 1200ms for date range selector to open
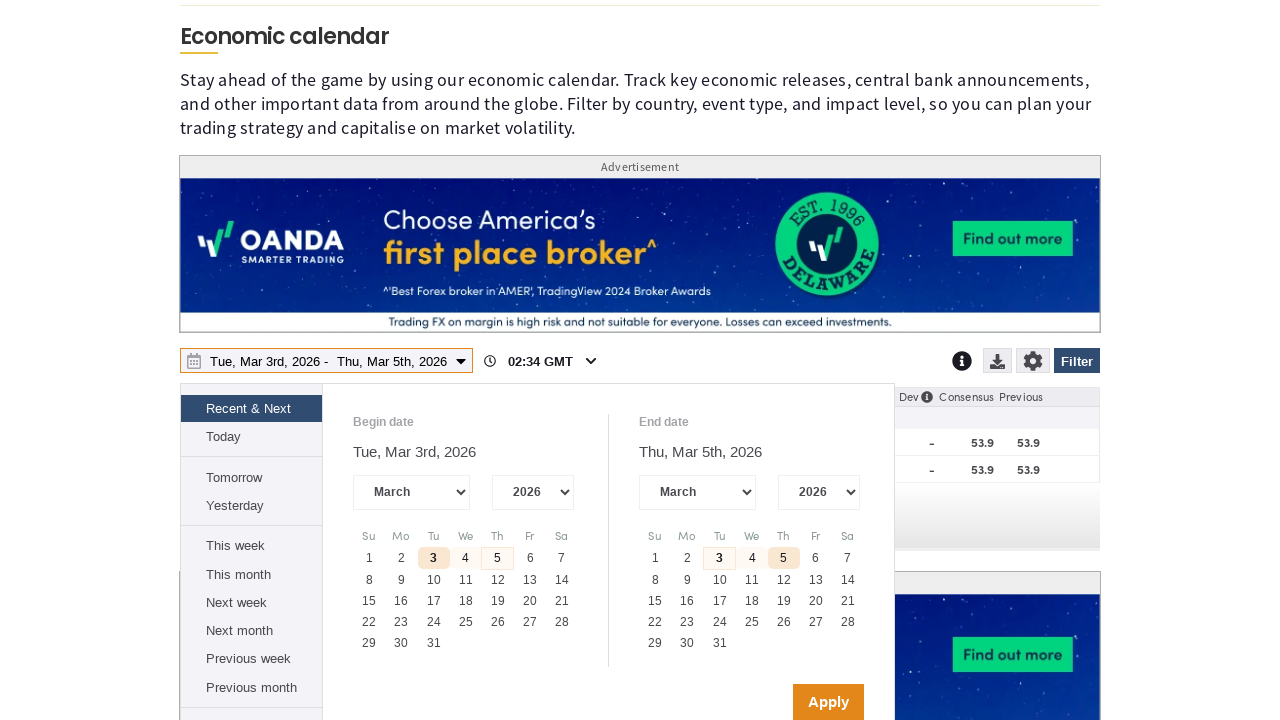

Located year dropdown (4th combobox)
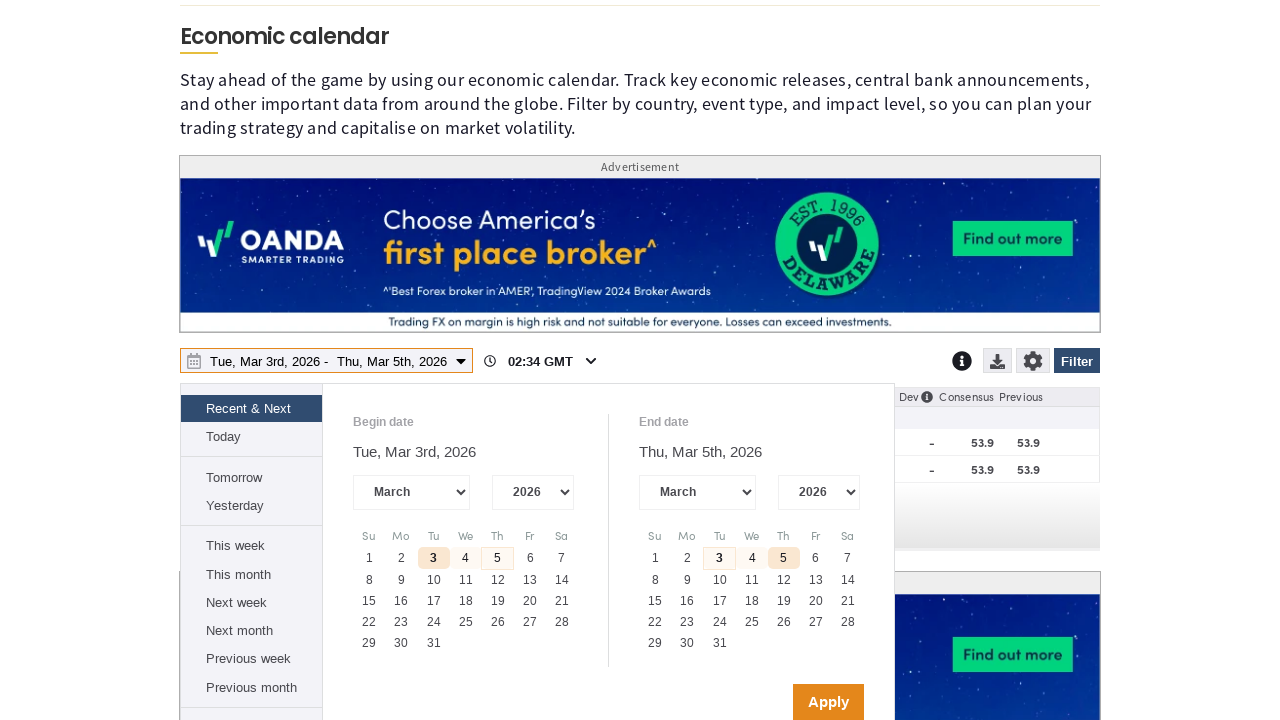

Waited for year select element to be attached
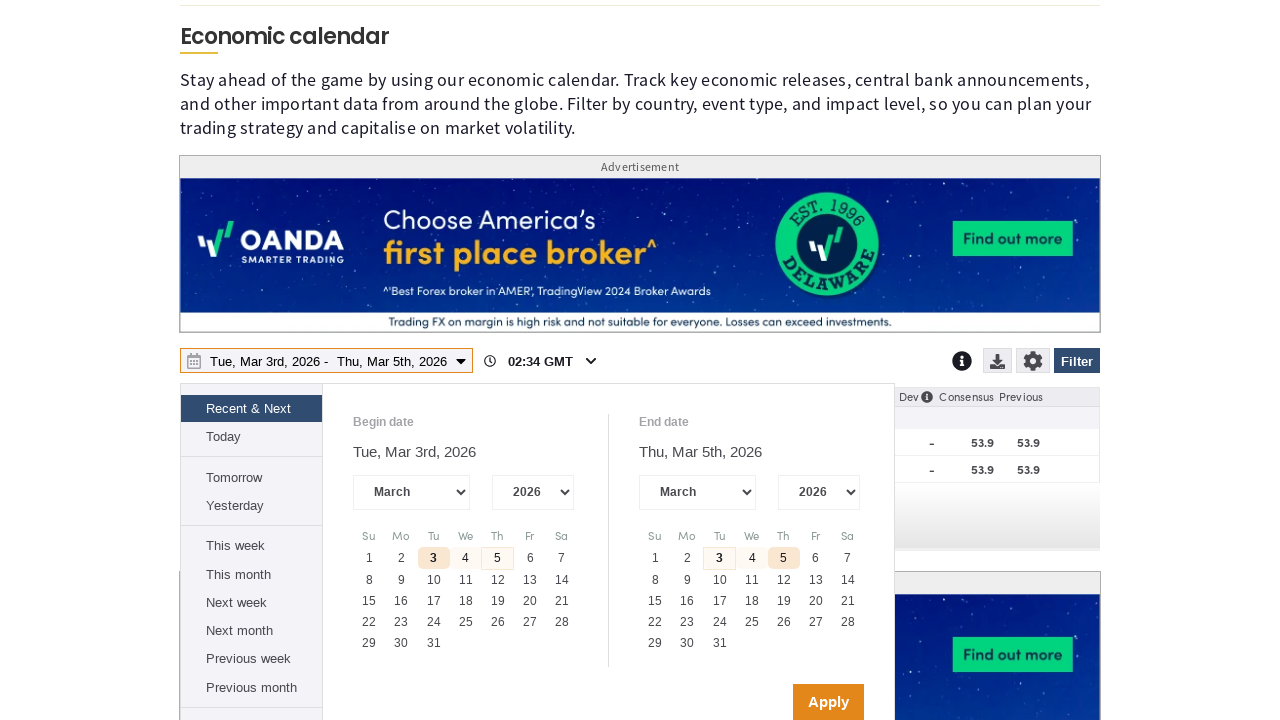

Retrieved available years from dropdown: ['2007', '2008', '2009', '2010', '2011', '2012', '2013', '2014', '2015', '2016', '2017', '2018', '2019', '2020', '2021', '2022', '2023', '2024', '2025', '2026', '2027']
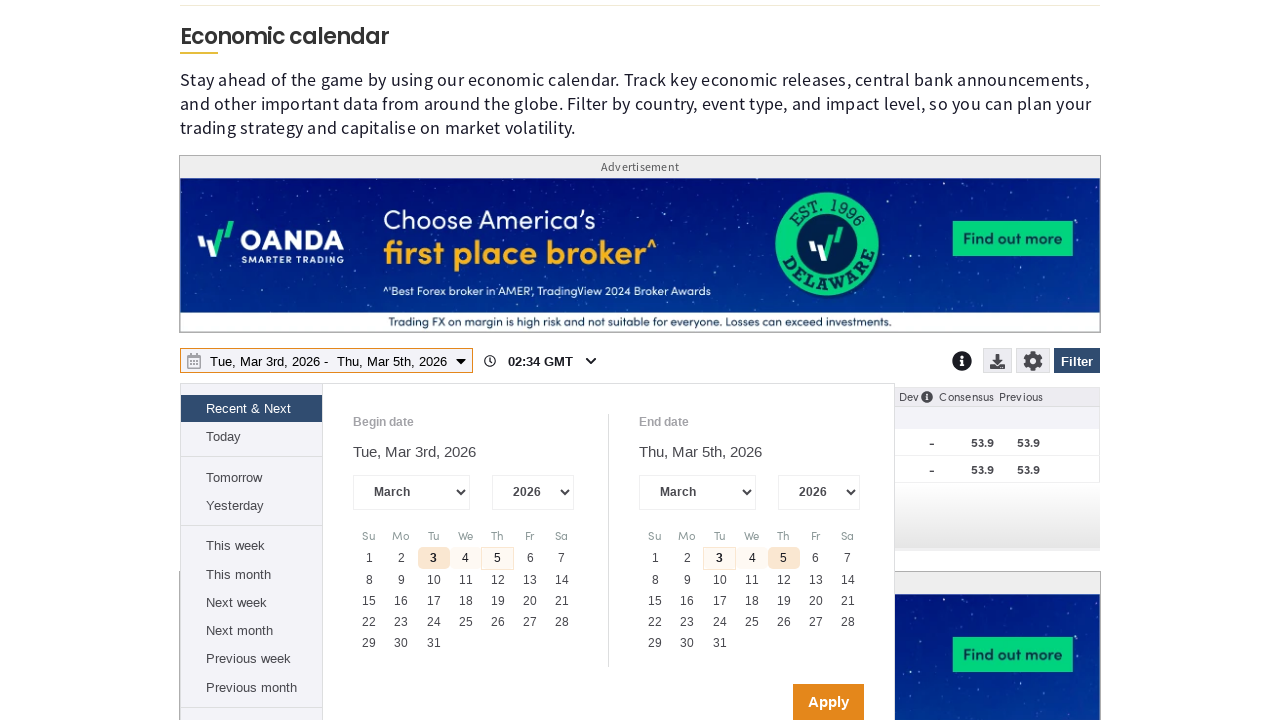

Selected last available year: 2027
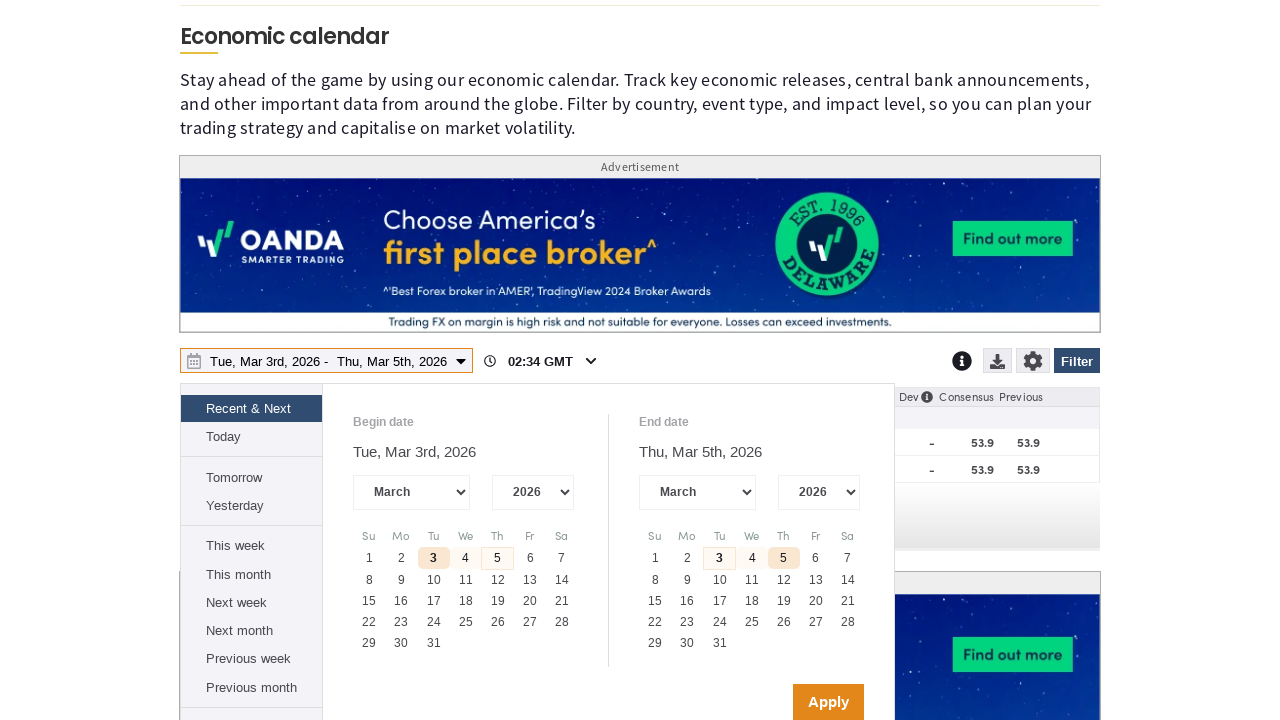

Applied year selection: 2027 on internal:role=combobox >> nth=3
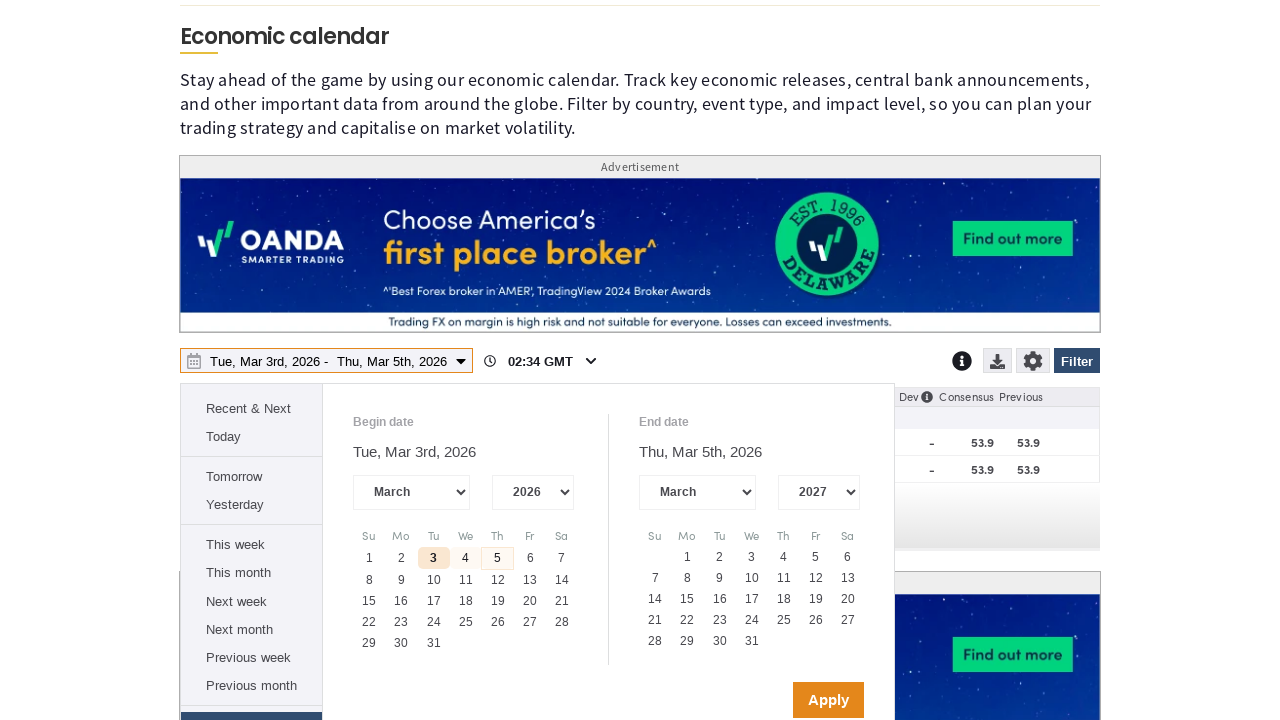

Waited 1200ms for year selection to process
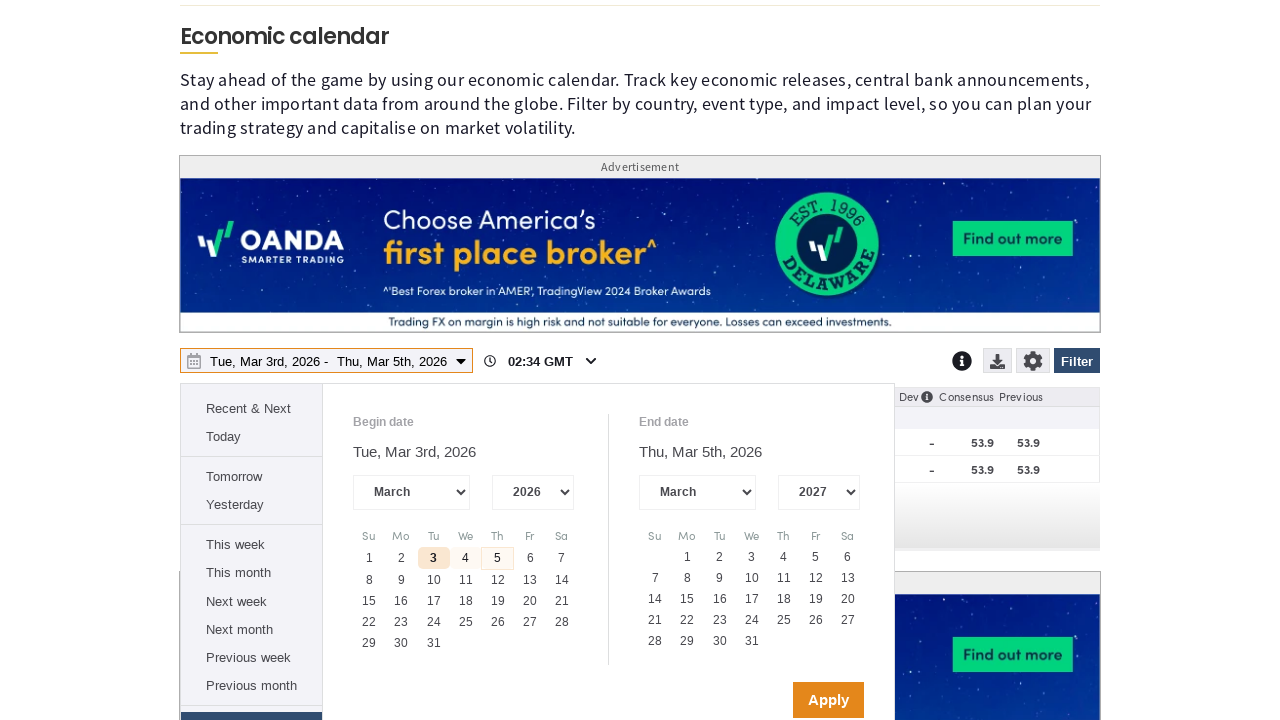

Located valid calendar days (non-disabled gridcells)
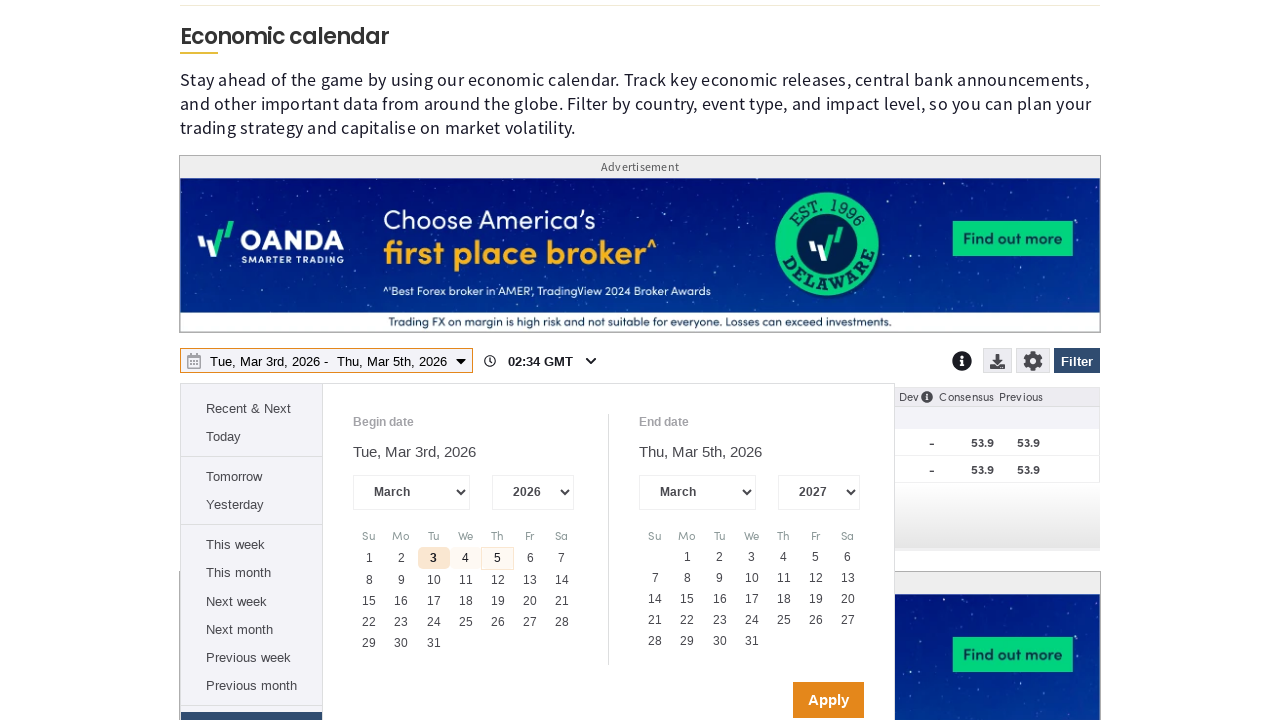

Clicked on the last available day in the calendar at (752, 641) on div[role='gridcell']:not([aria-disabled='true']) >> nth=-1
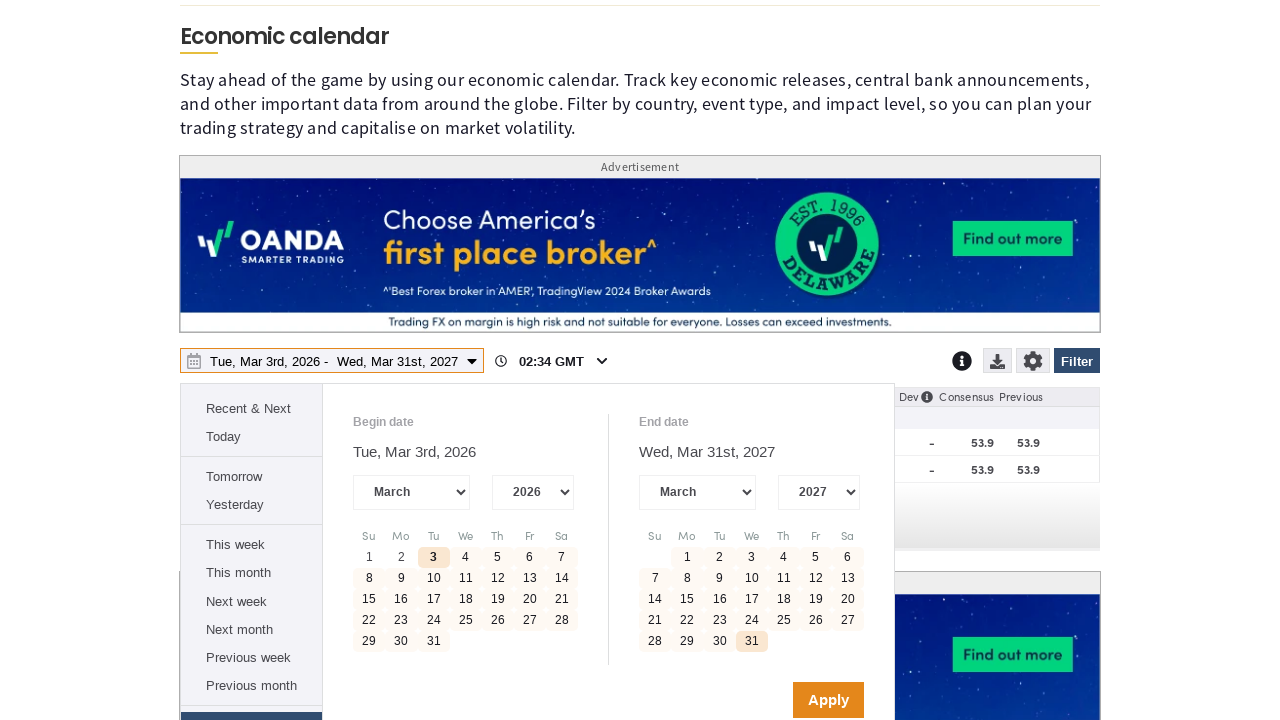

Waited 1200ms after day selection
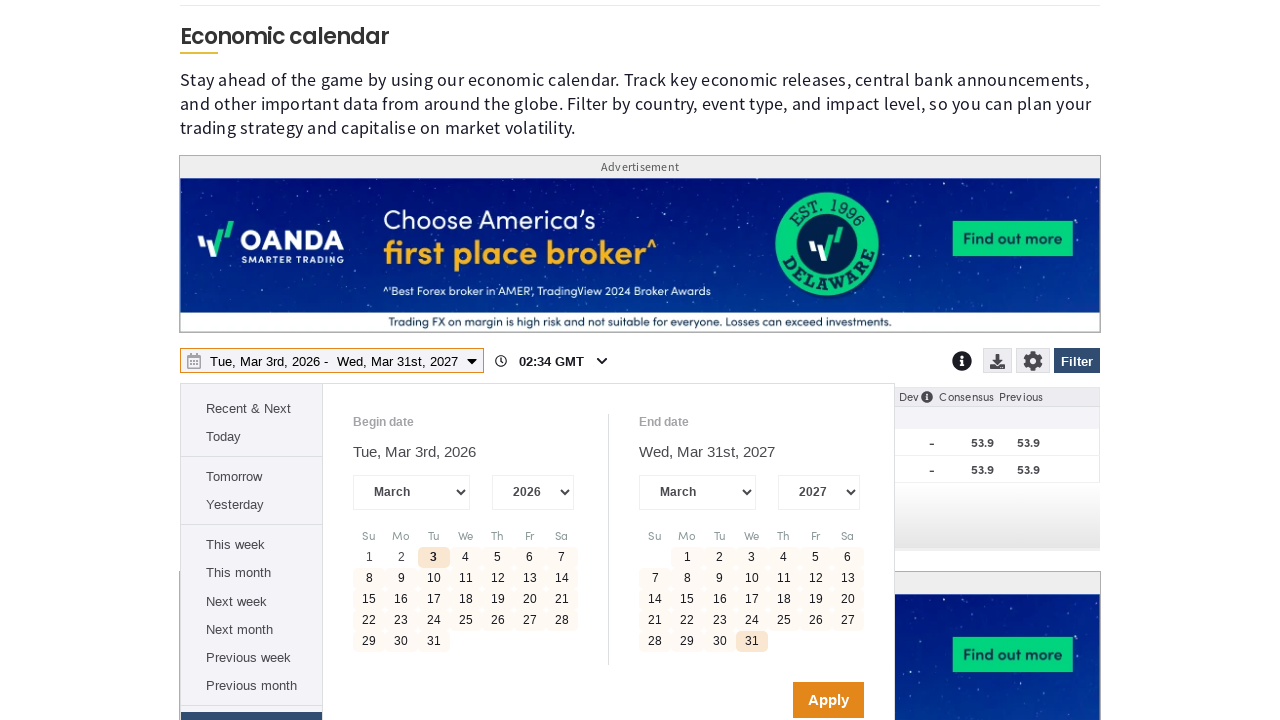

Clicked Apply button to confirm date range selection at (828, 700) on internal:role=button[name="Apply"i]
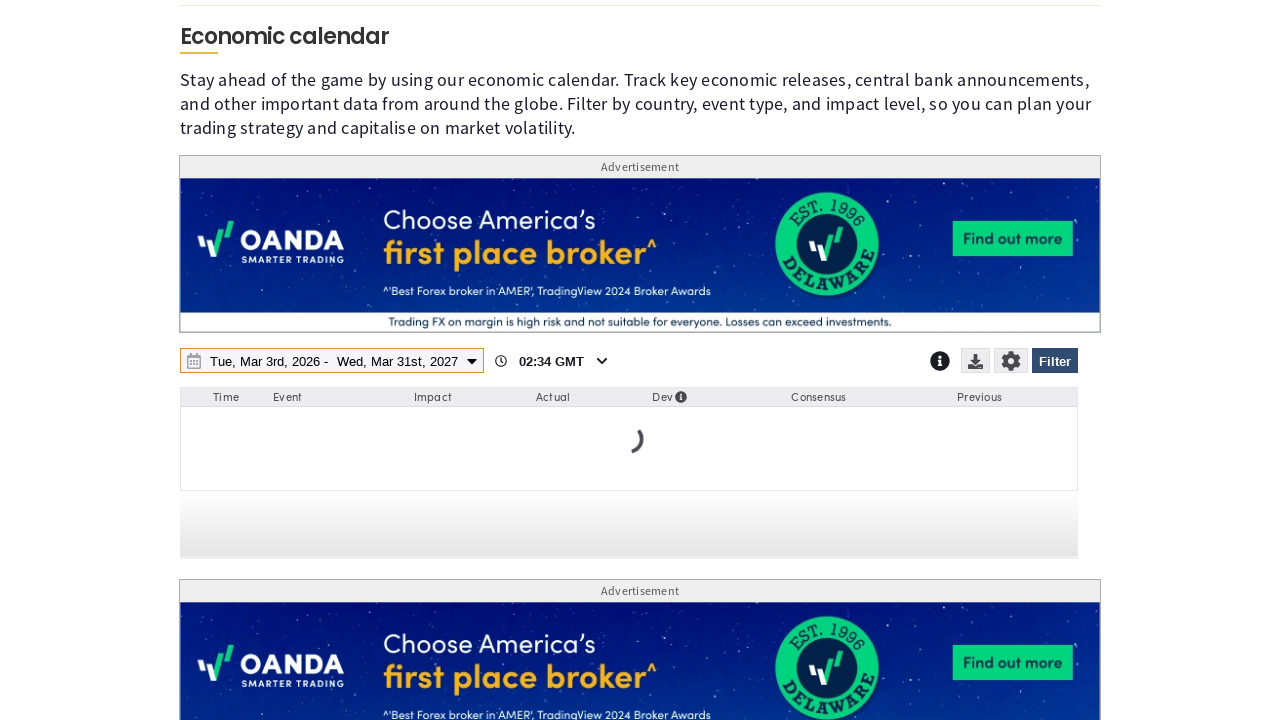

Waited 3000ms for date range to be applied and calendar to update
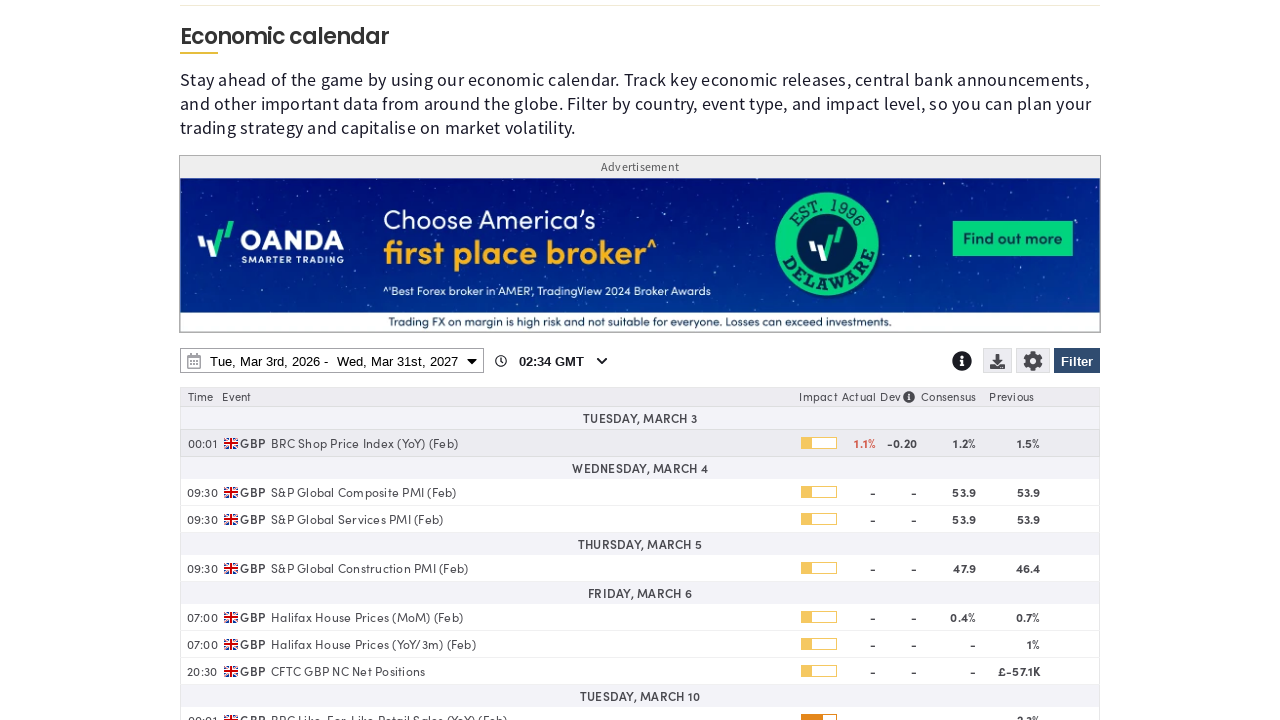

Clicked on selectable wrapper to open download menu at (1000, 363) on .fxs_selectable-wrapper
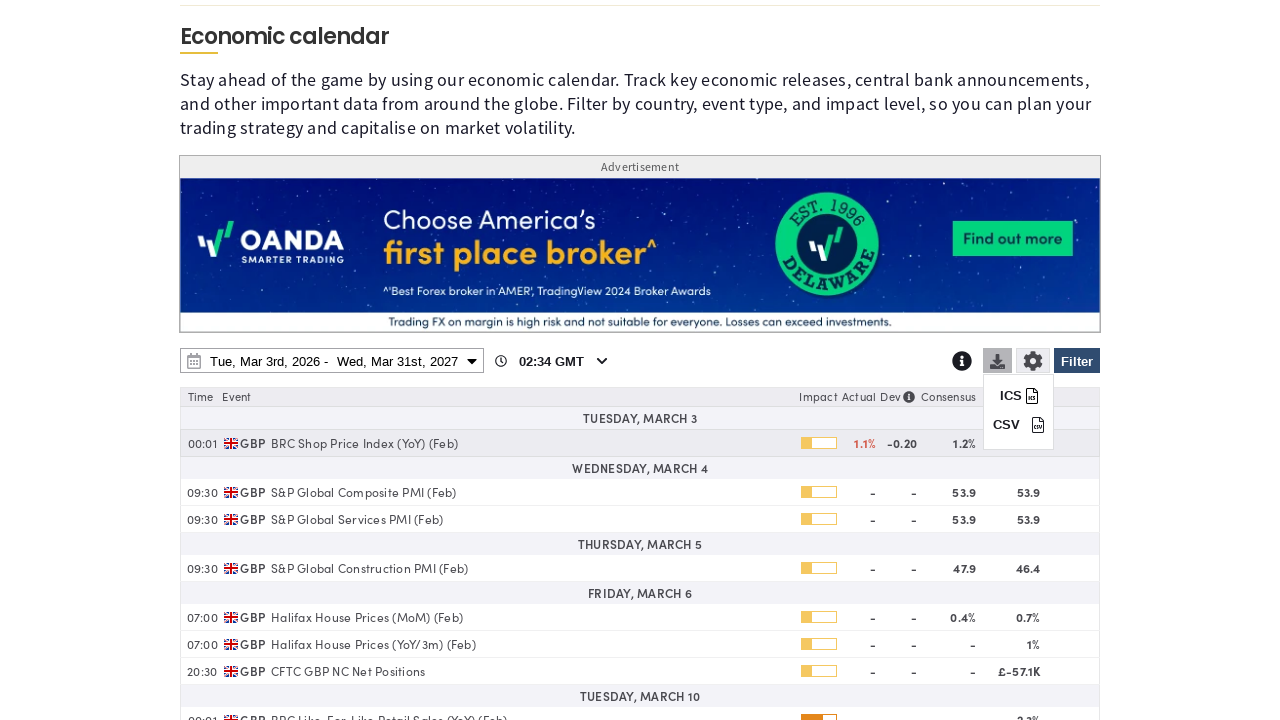

Waited for ICS button to appear in download menu
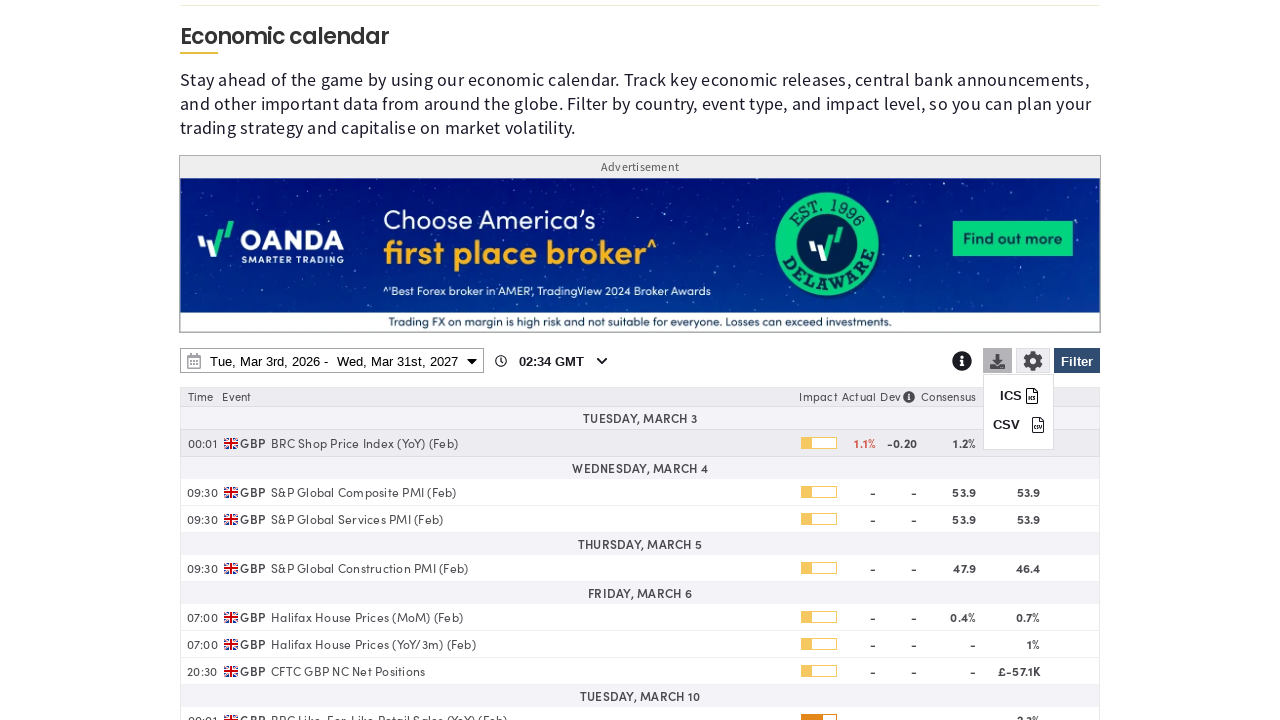

Verified ICS download button is visible
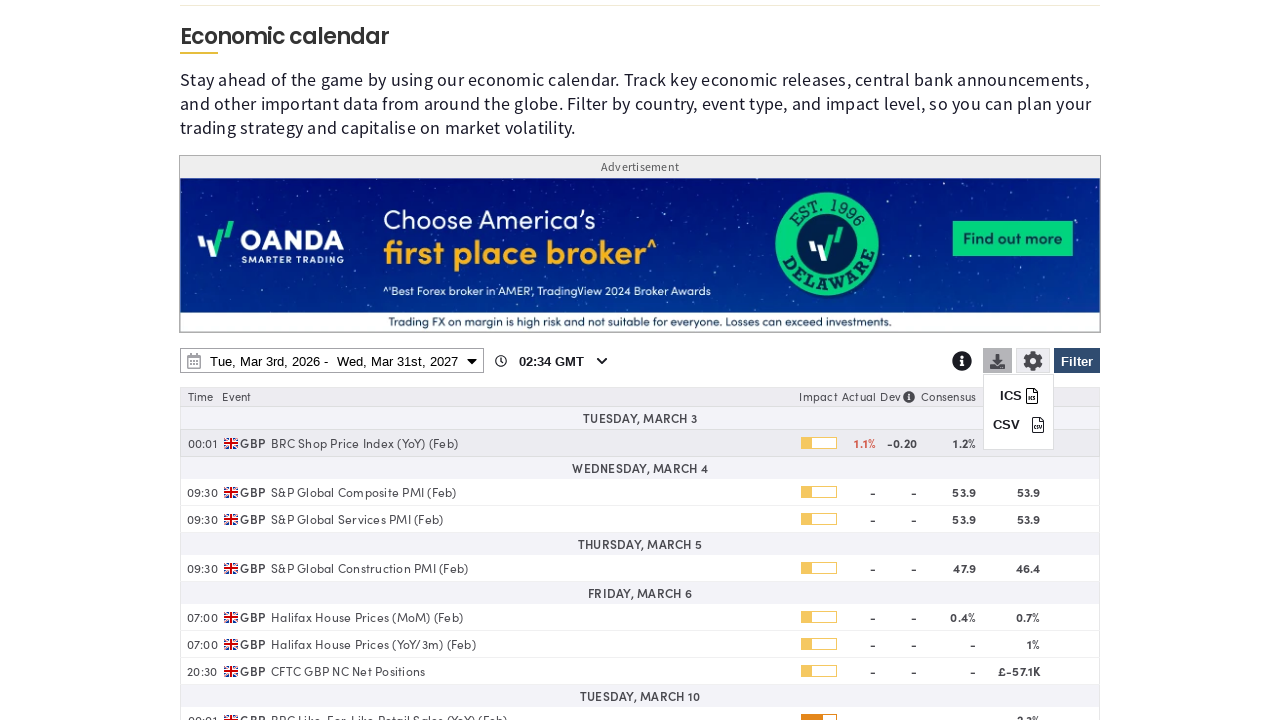

Verified CSV download button is visible
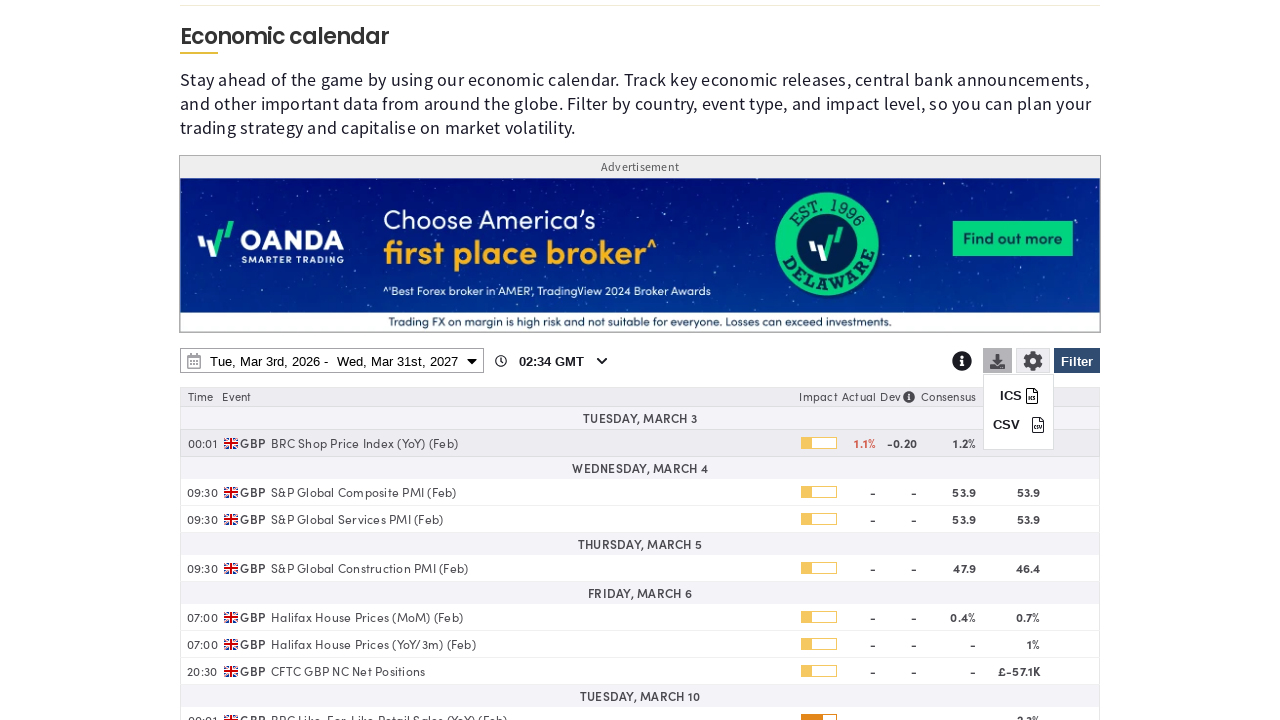

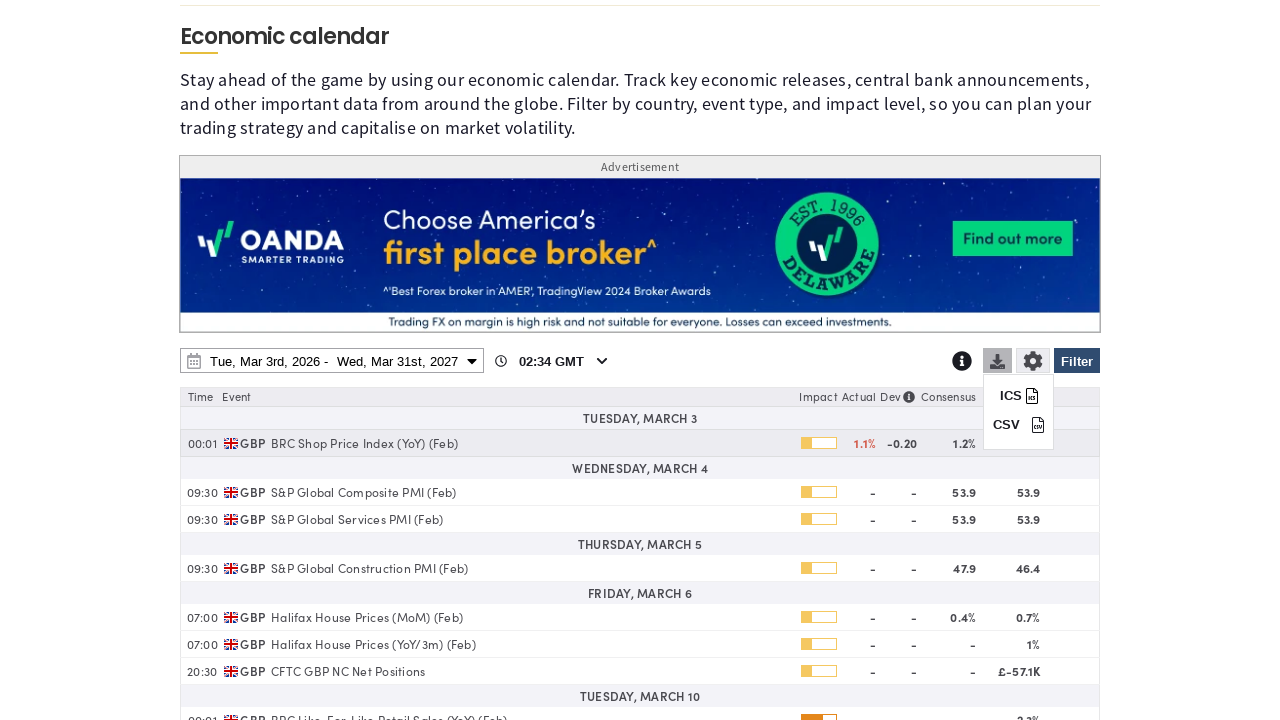